Tests a basic HTML form by filling in username, password, and comment fields, then submitting the form and verifying the submitted username is displayed correctly.

Starting URL: https://testpages.eviltester.com/styled/basic-html-form-test.html

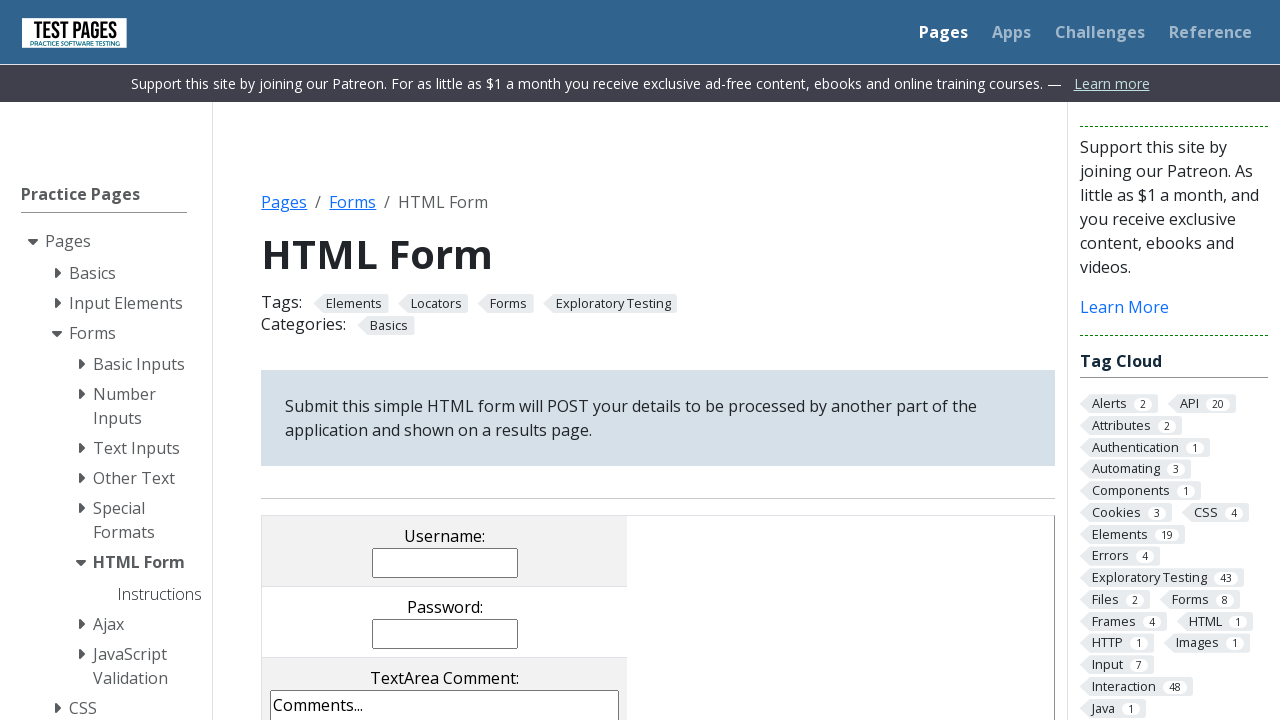

Filled username field with 'johnsmith42' on input[name='username']
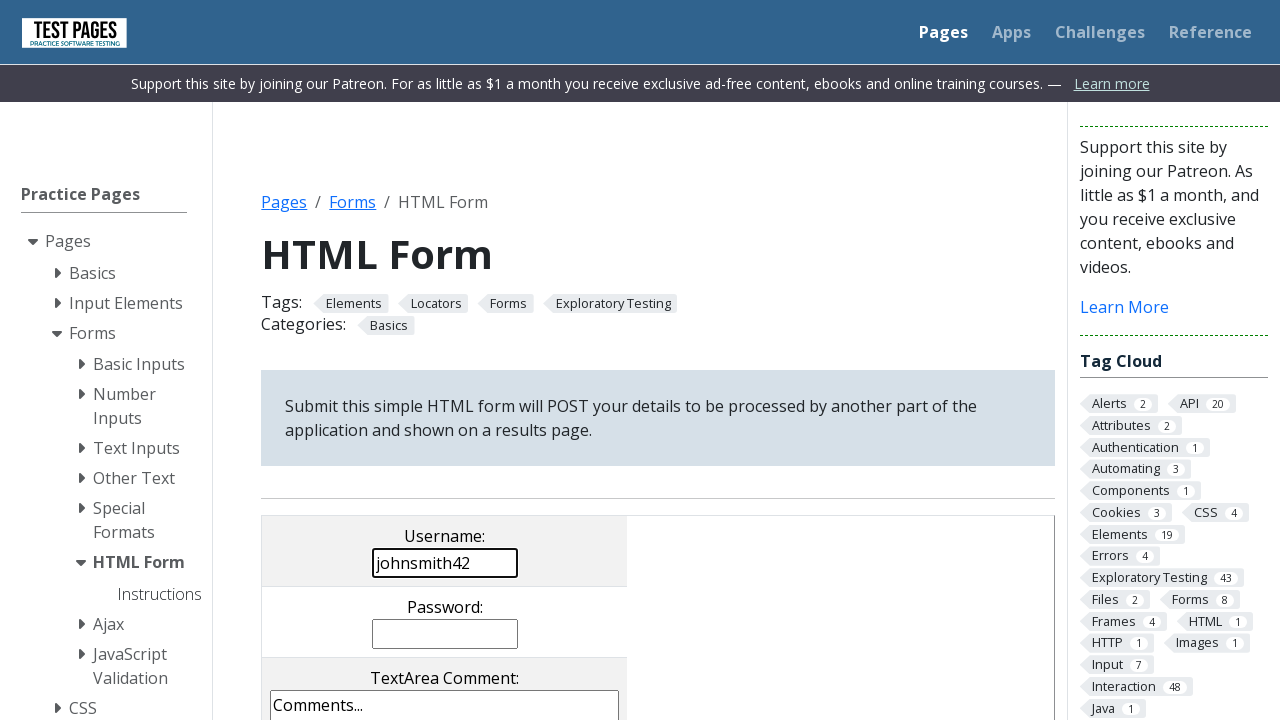

Filled password field with 'SecurePass789' on input[name='password']
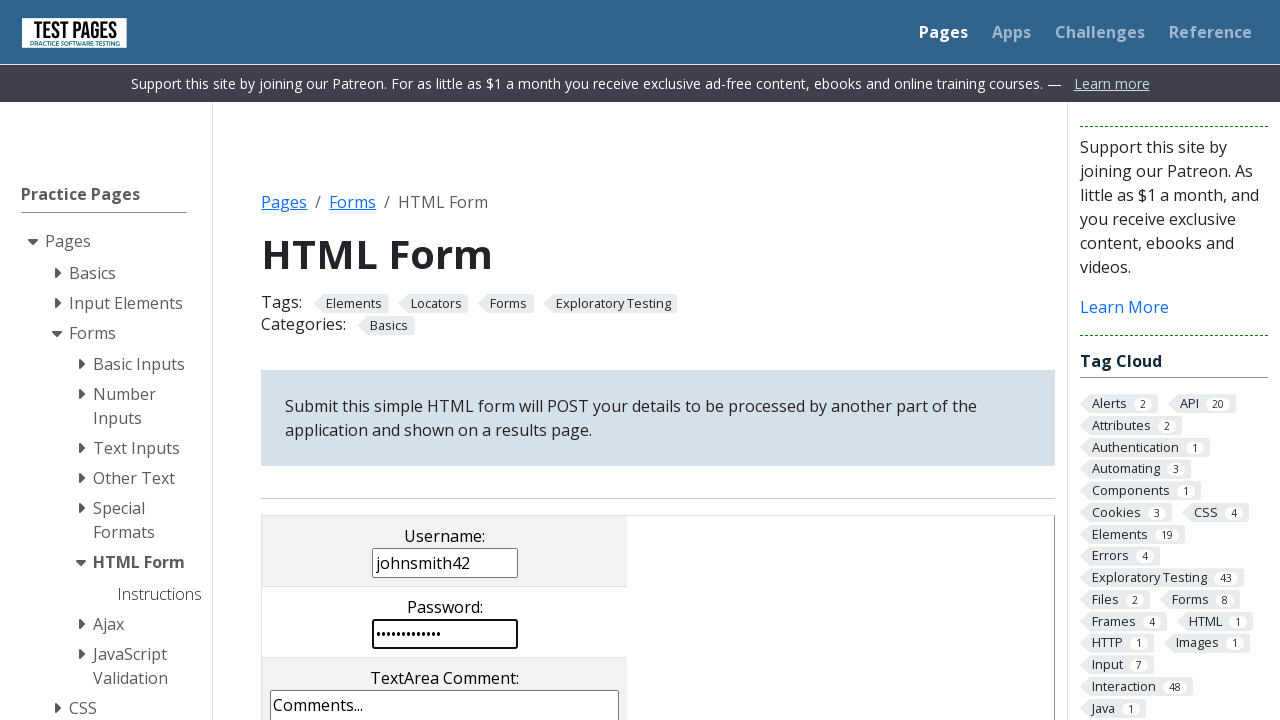

Filled comment field with sample test comment on textarea[name='comments']
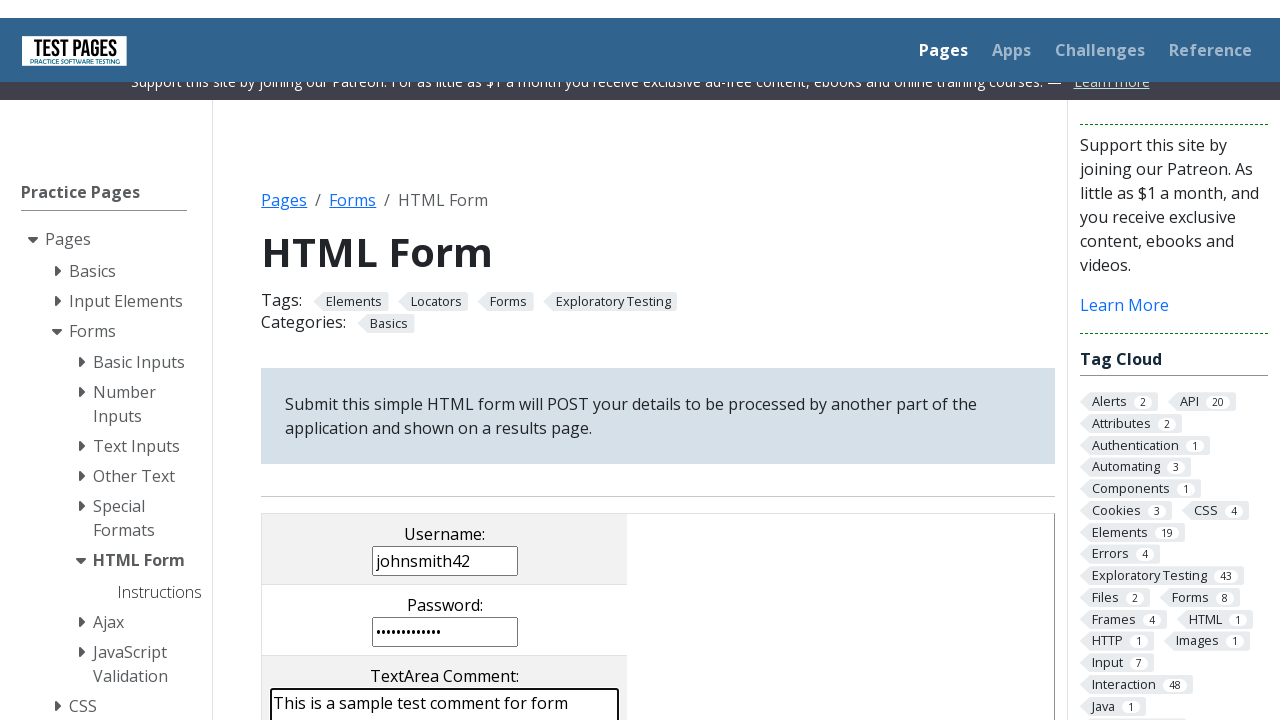

Clicked submit button to submit the form at (504, 360) on input[value='submit']
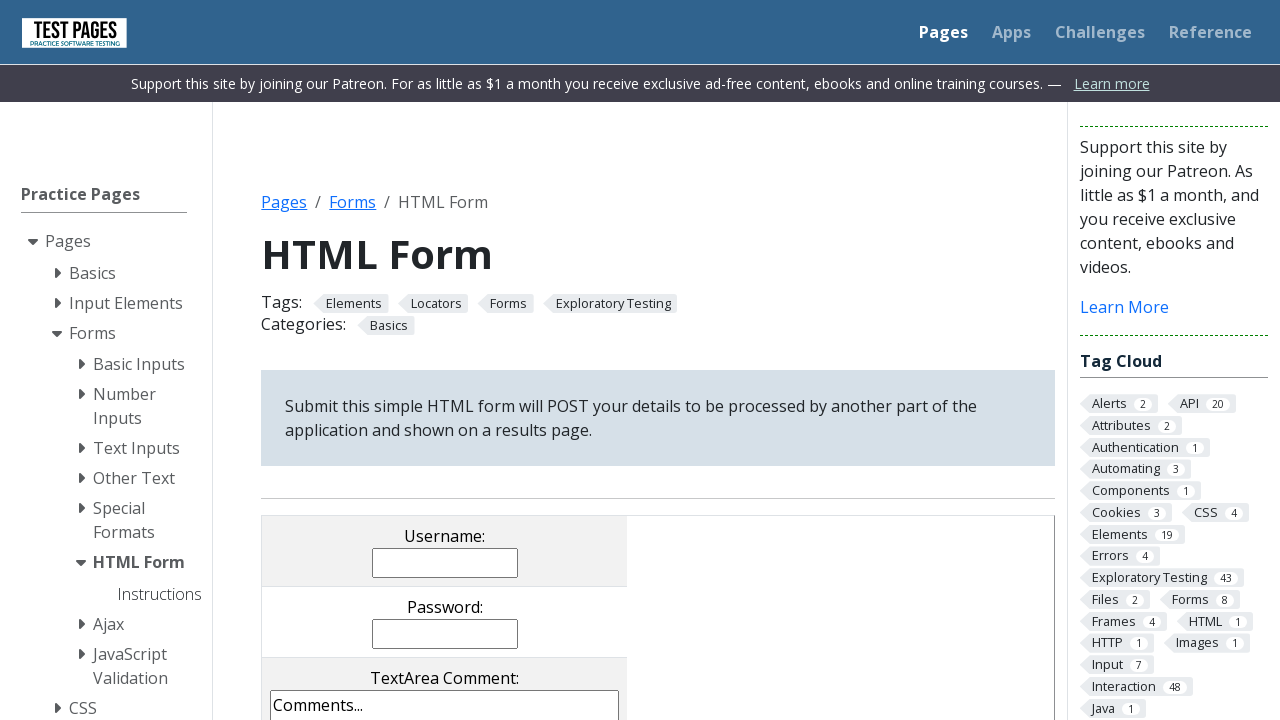

Results page loaded and username value element appeared
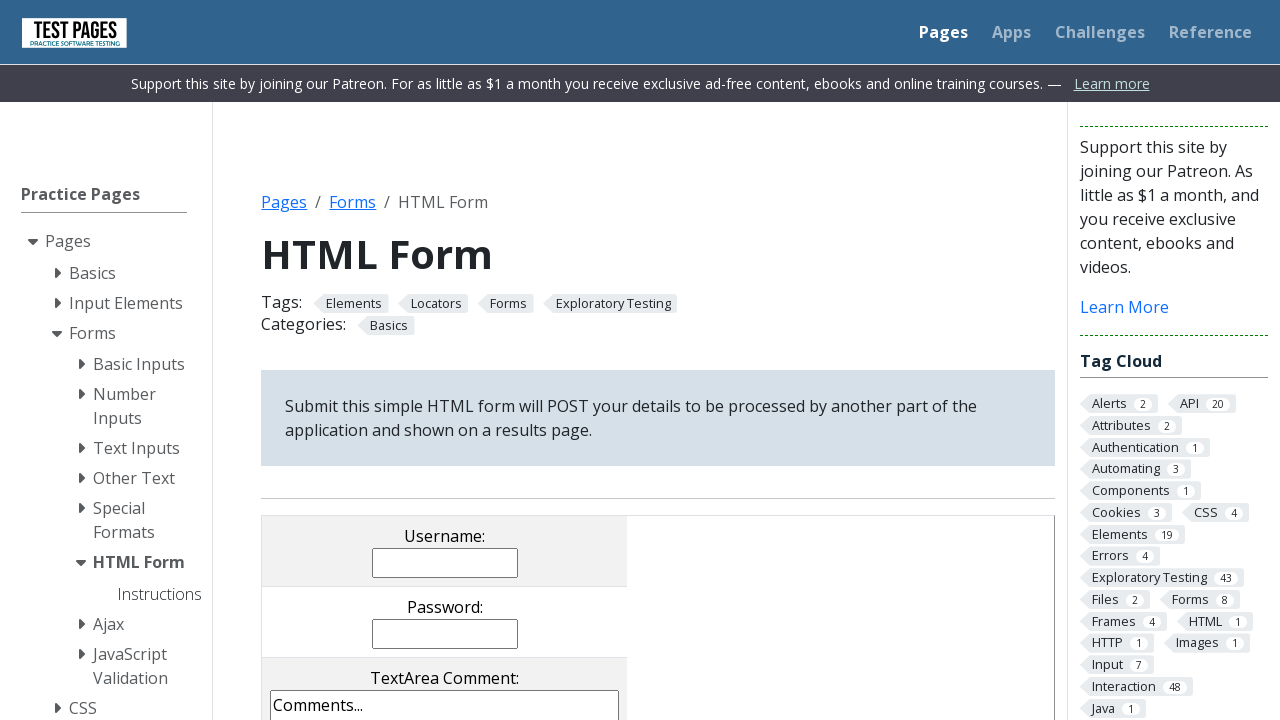

Retrieved submitted username text from results page
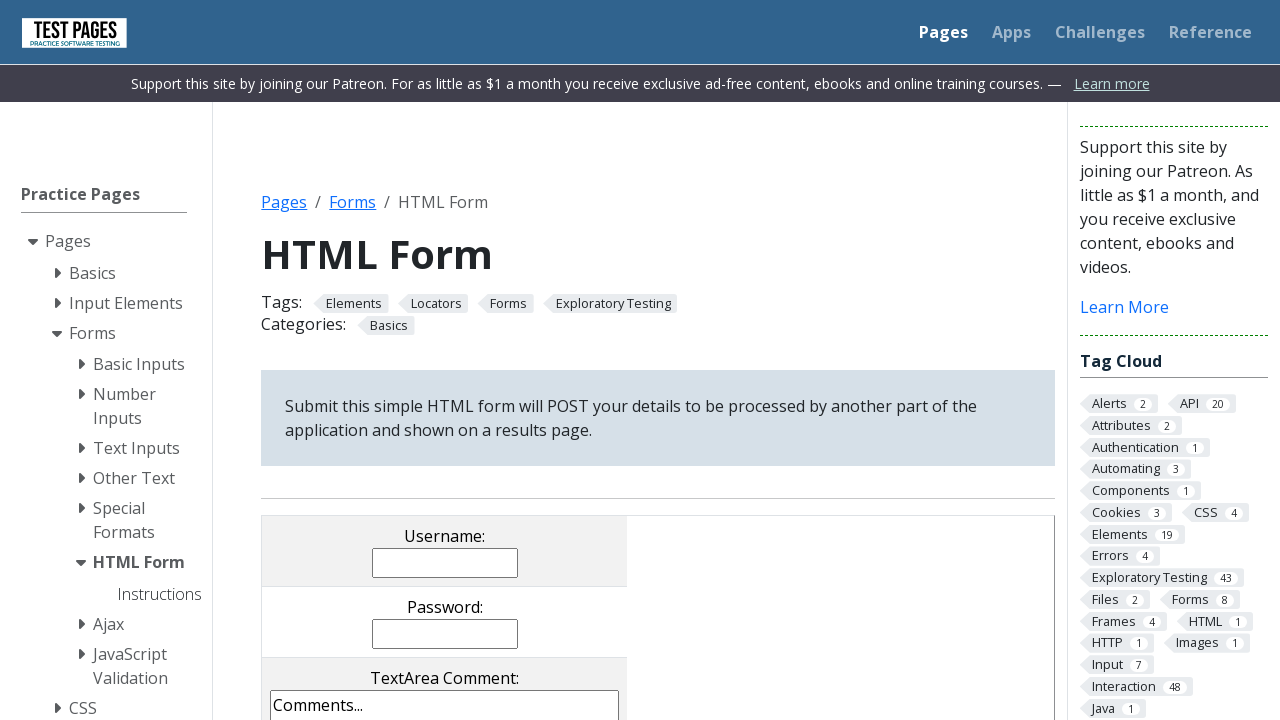

Verified submitted username matches expected value 'johnsmith42'
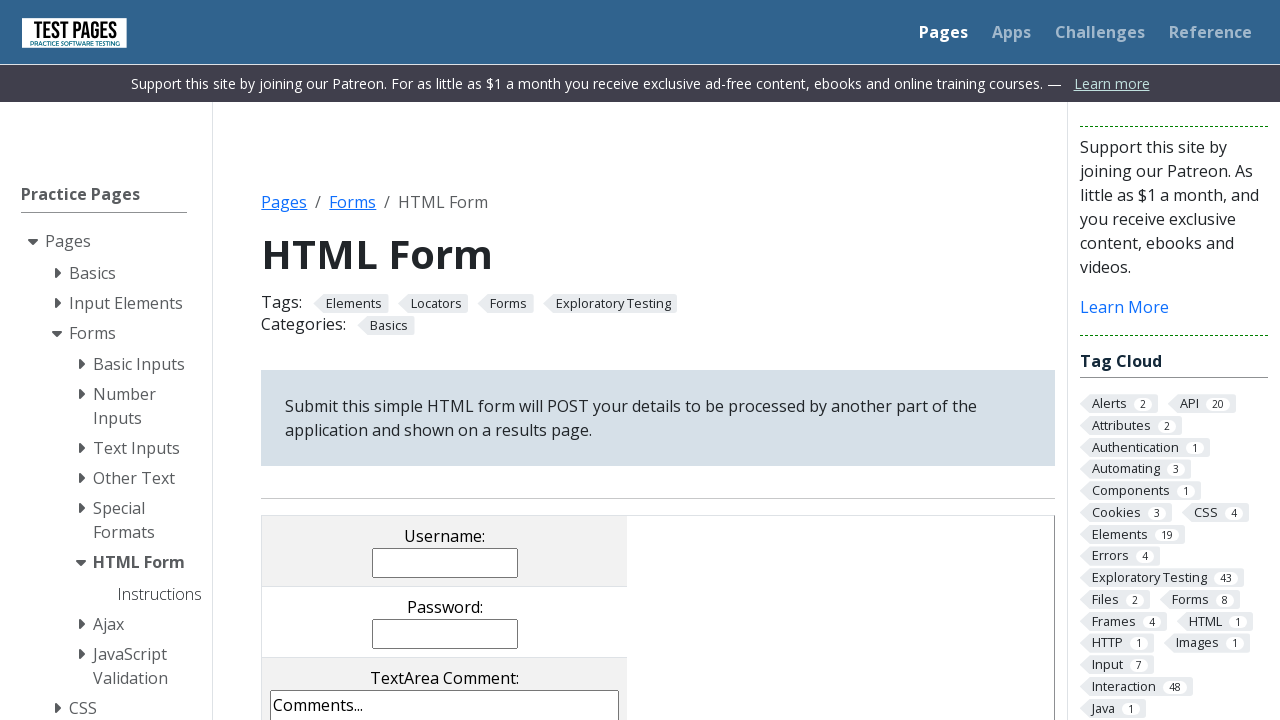

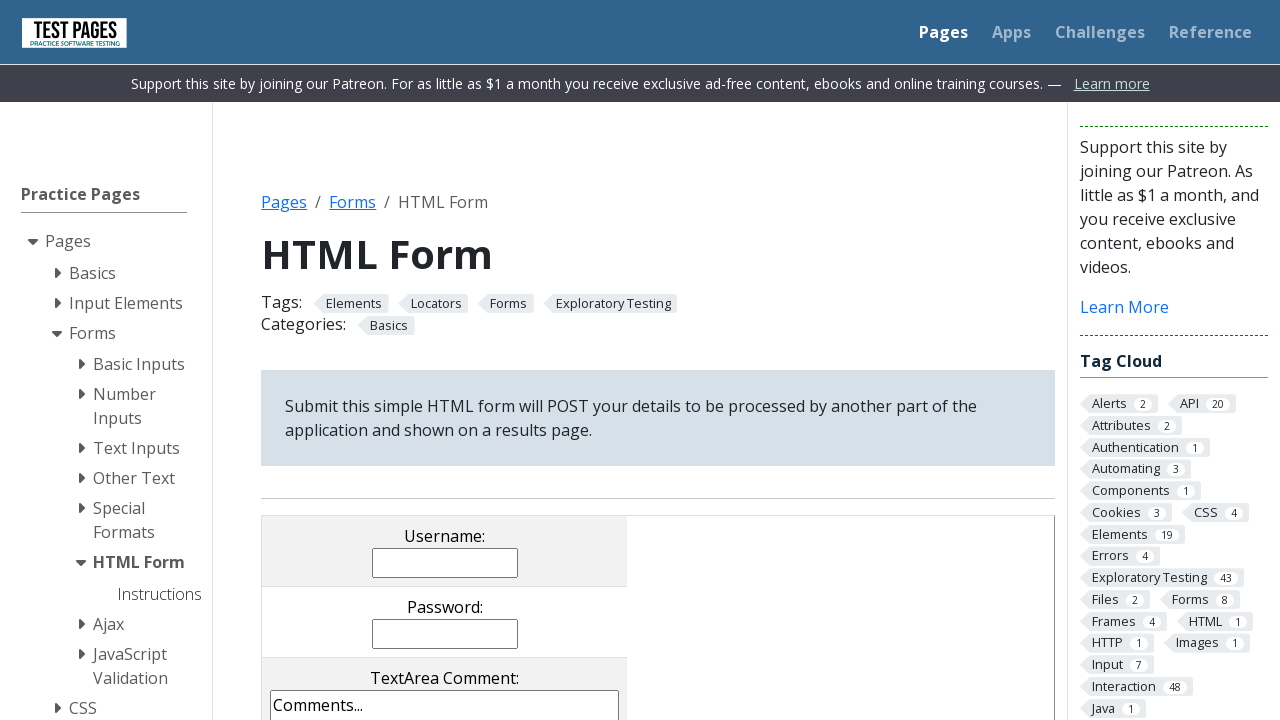